Tests filtering to display only active (incomplete) items

Starting URL: https://demo.playwright.dev/todomvc

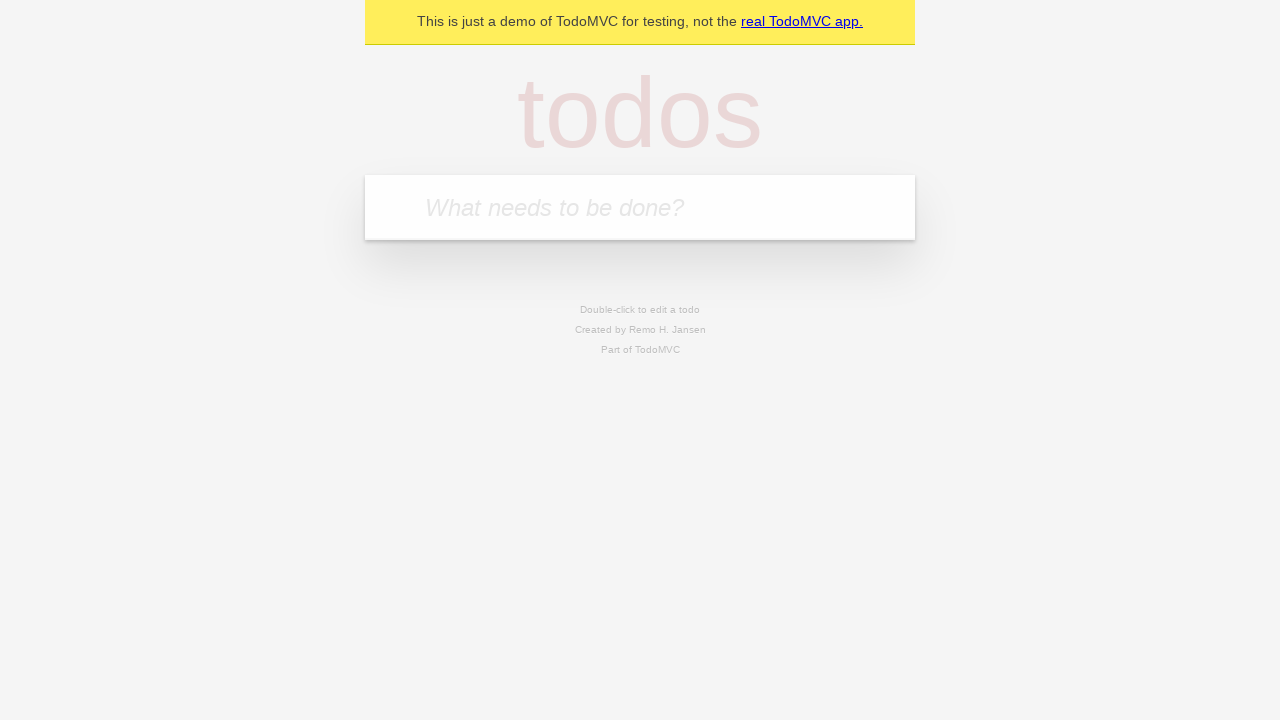

Filled new todo field with 'buy some cheese' on .new-todo
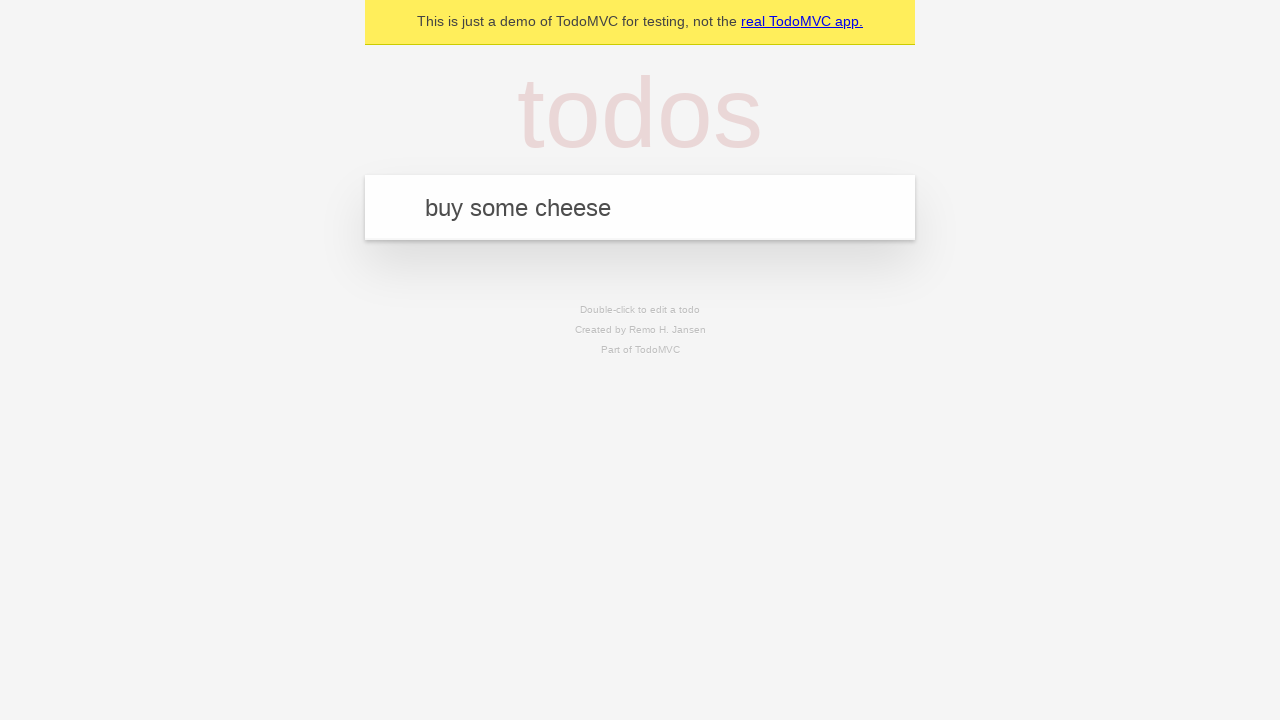

Pressed Enter to create first todo item on .new-todo
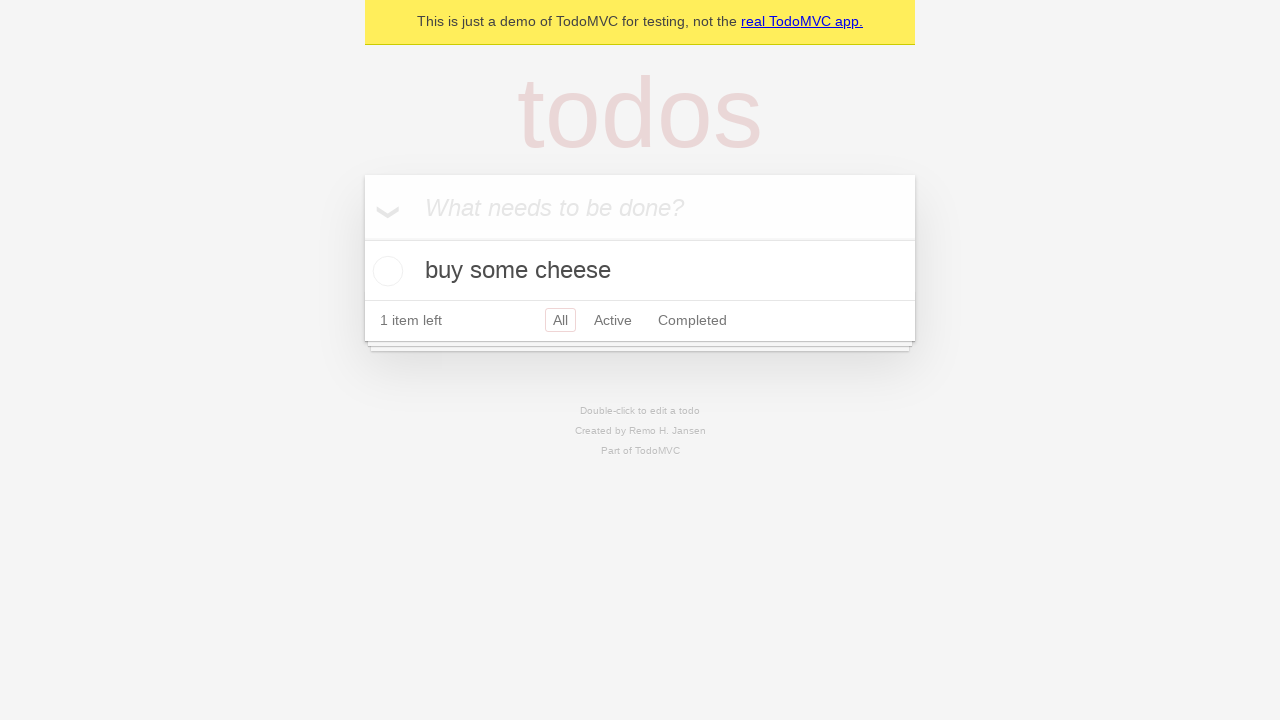

Filled new todo field with 'feed the cat' on .new-todo
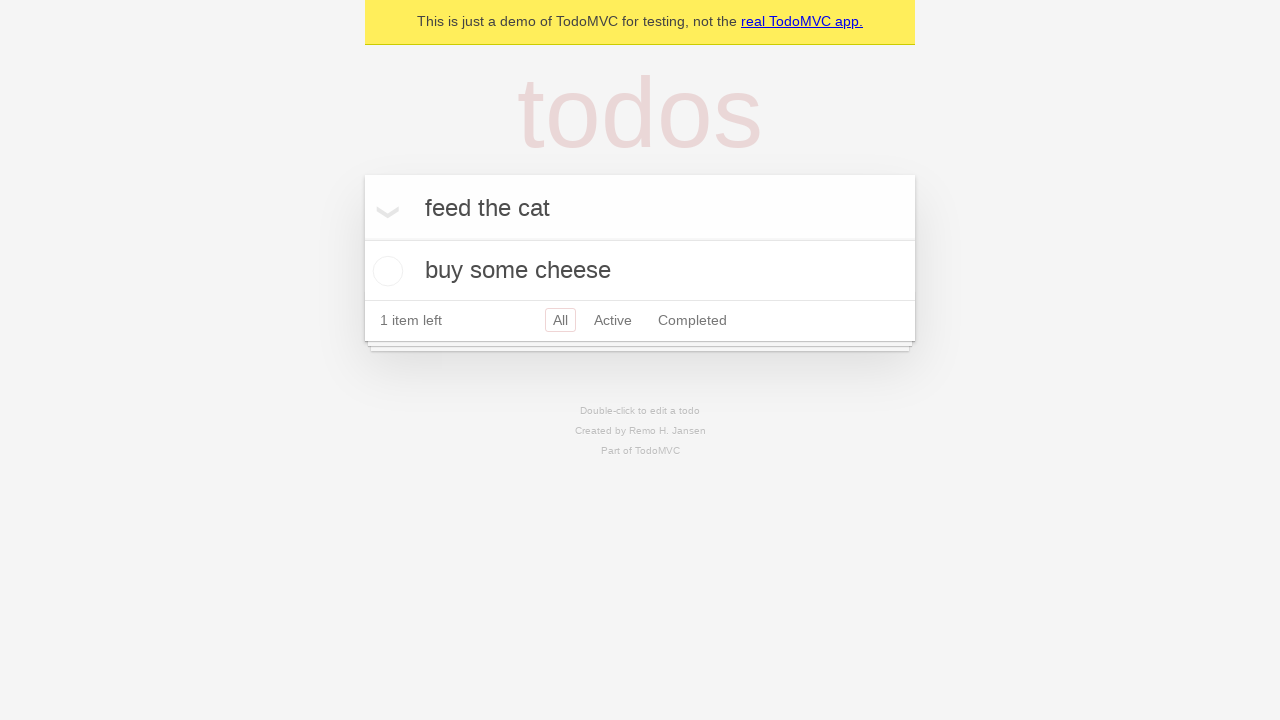

Pressed Enter to create second todo item on .new-todo
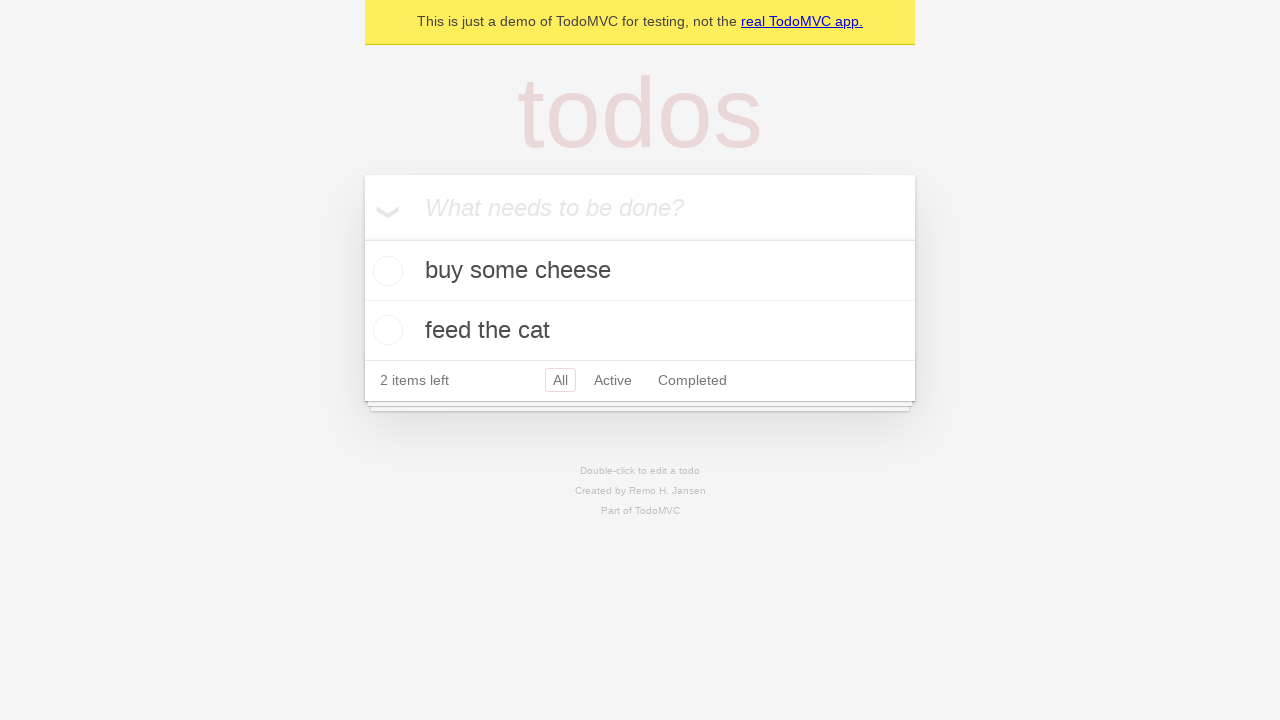

Filled new todo field with 'book a doctors appointment' on .new-todo
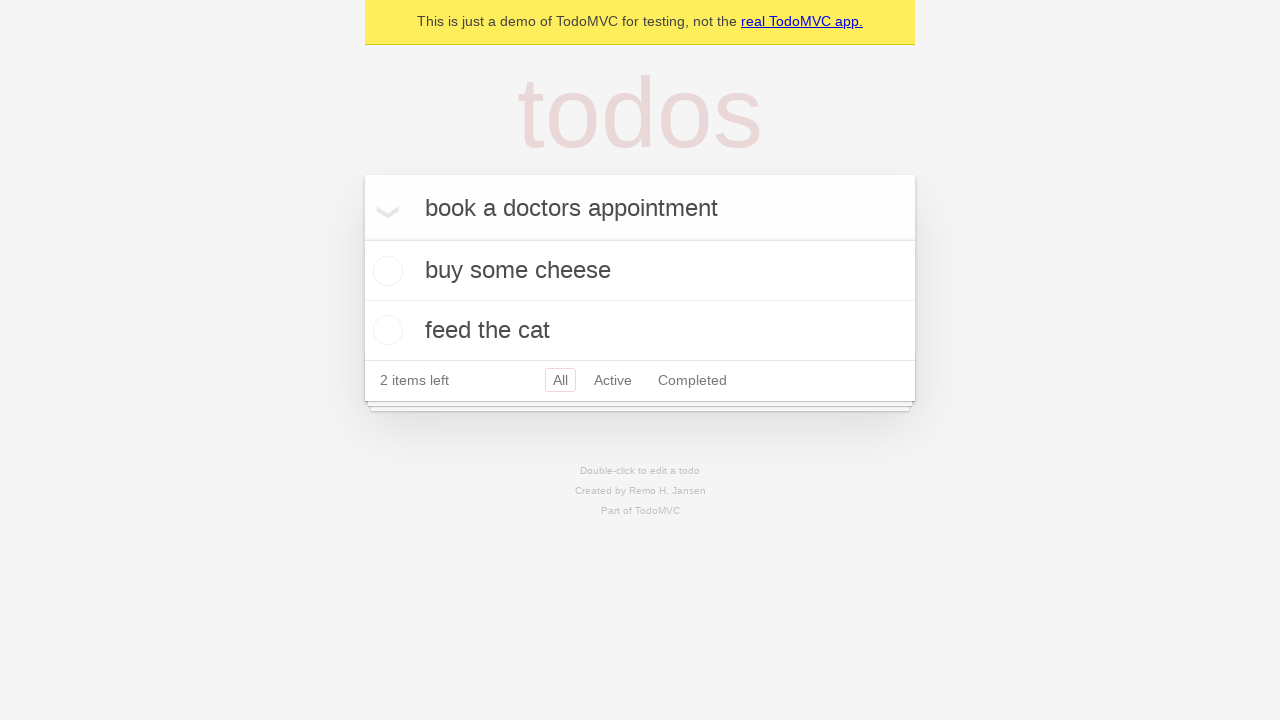

Pressed Enter to create third todo item on .new-todo
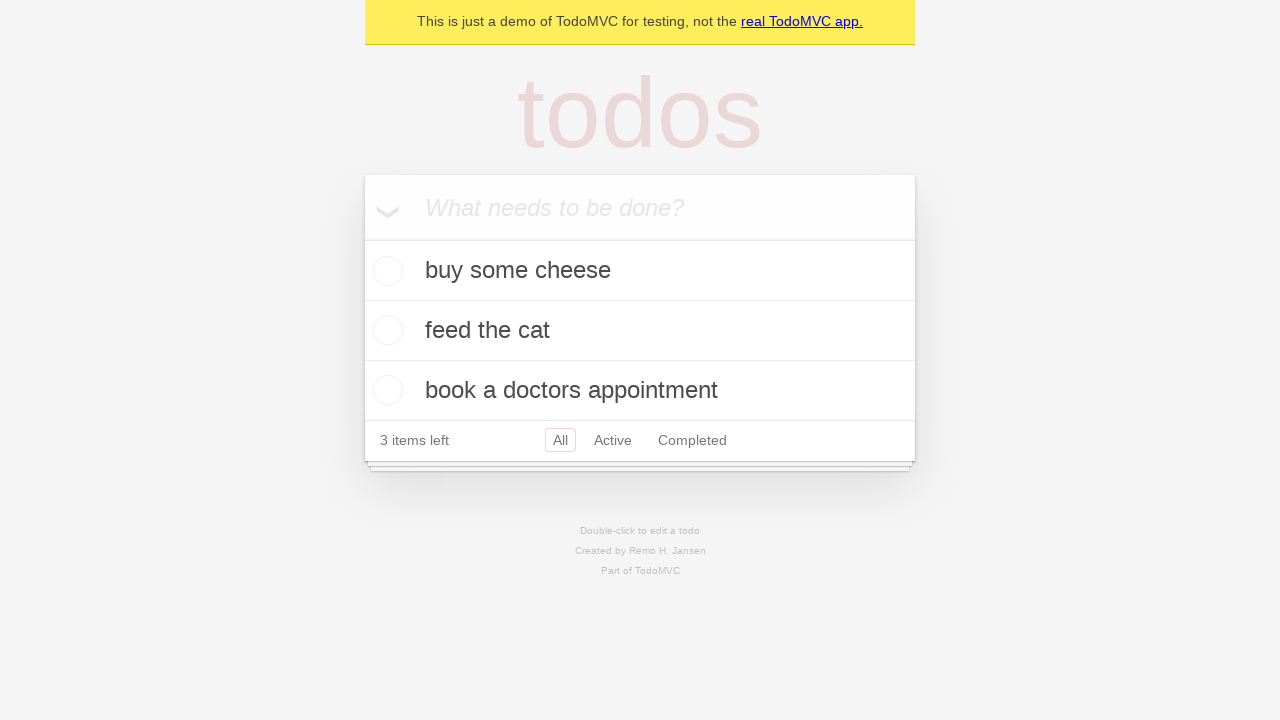

Checked the second todo item to mark it as complete at (385, 330) on .todo-list li .toggle >> nth=1
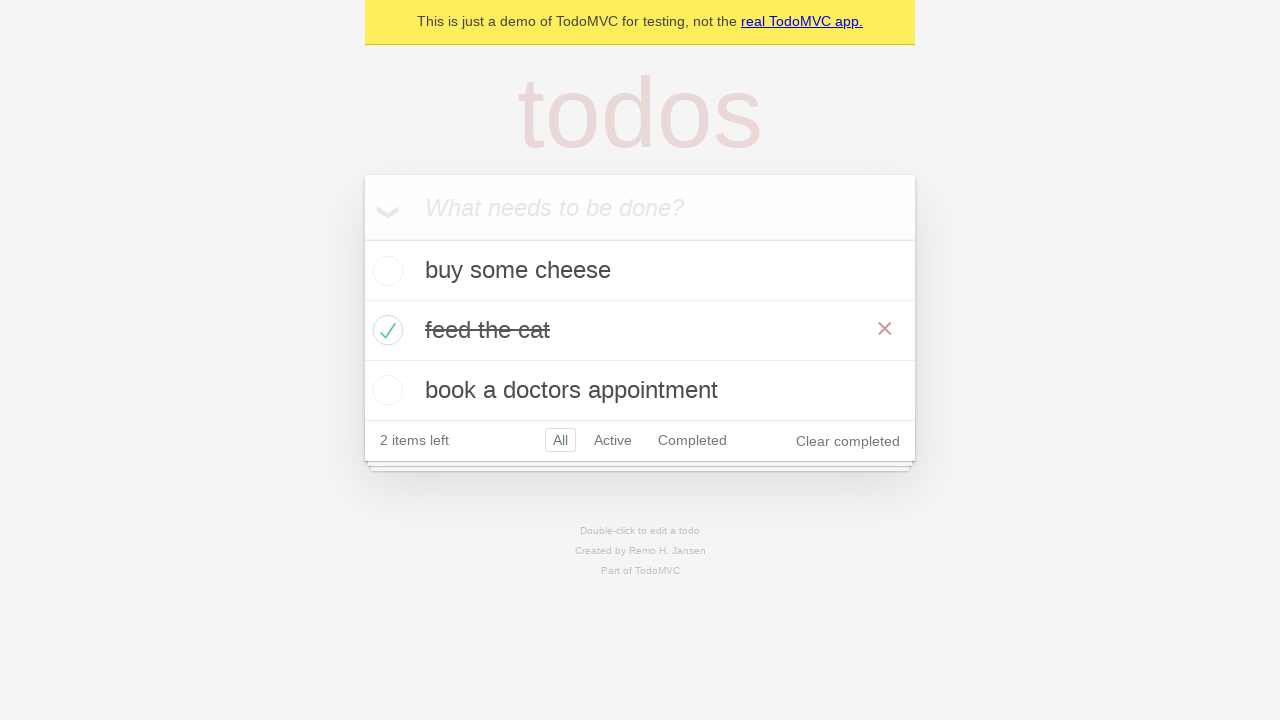

Clicked Active filter to display only incomplete todo items at (613, 440) on .filters >> text=Active
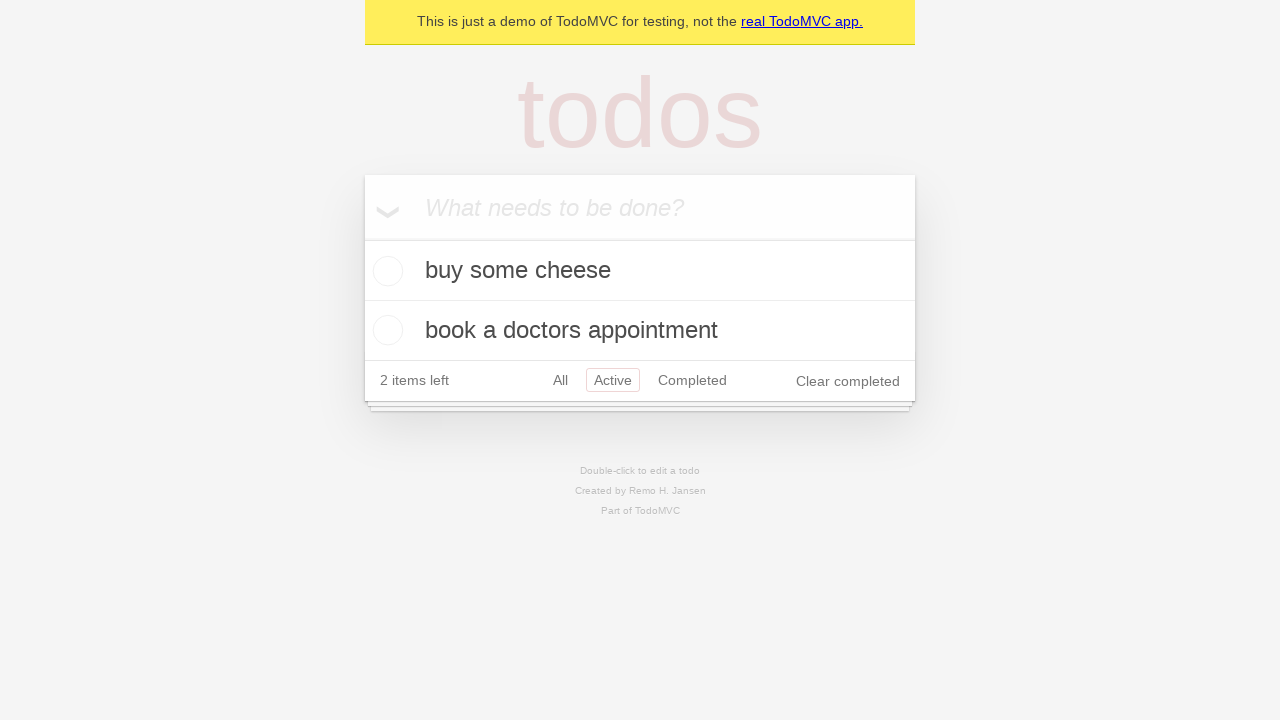

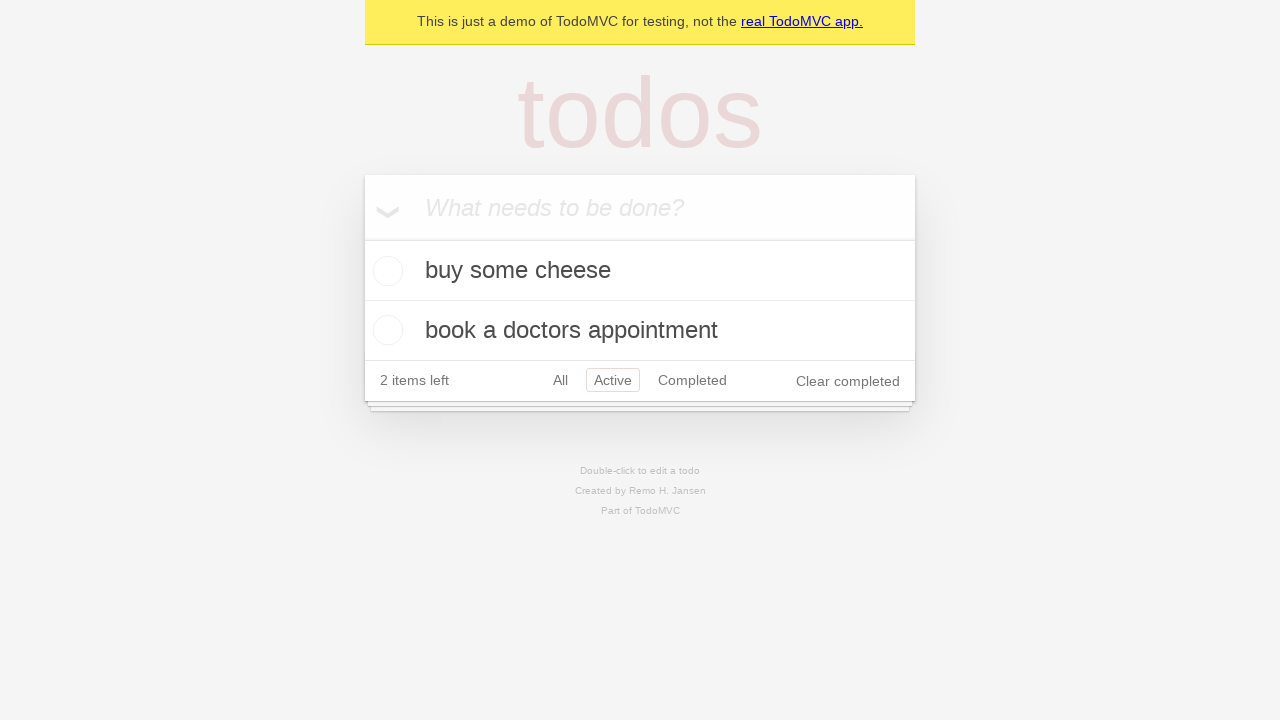